Tests DuckDuckGo search functionality by clicking on the search input, typing a search query "LambdaTest", pressing Enter, and verifying the page title contains the search term.

Starting URL: https://duckduckgo.com

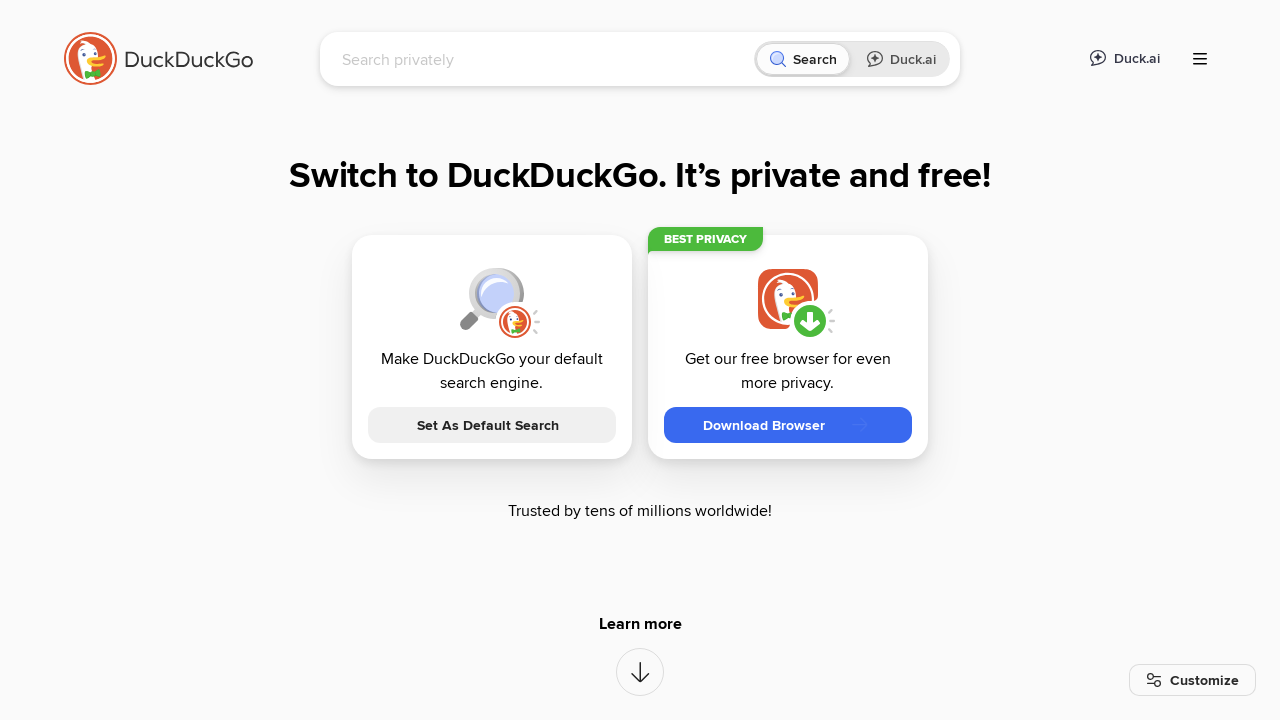

Clicked on the search input field at (544, 59) on [name="q"]
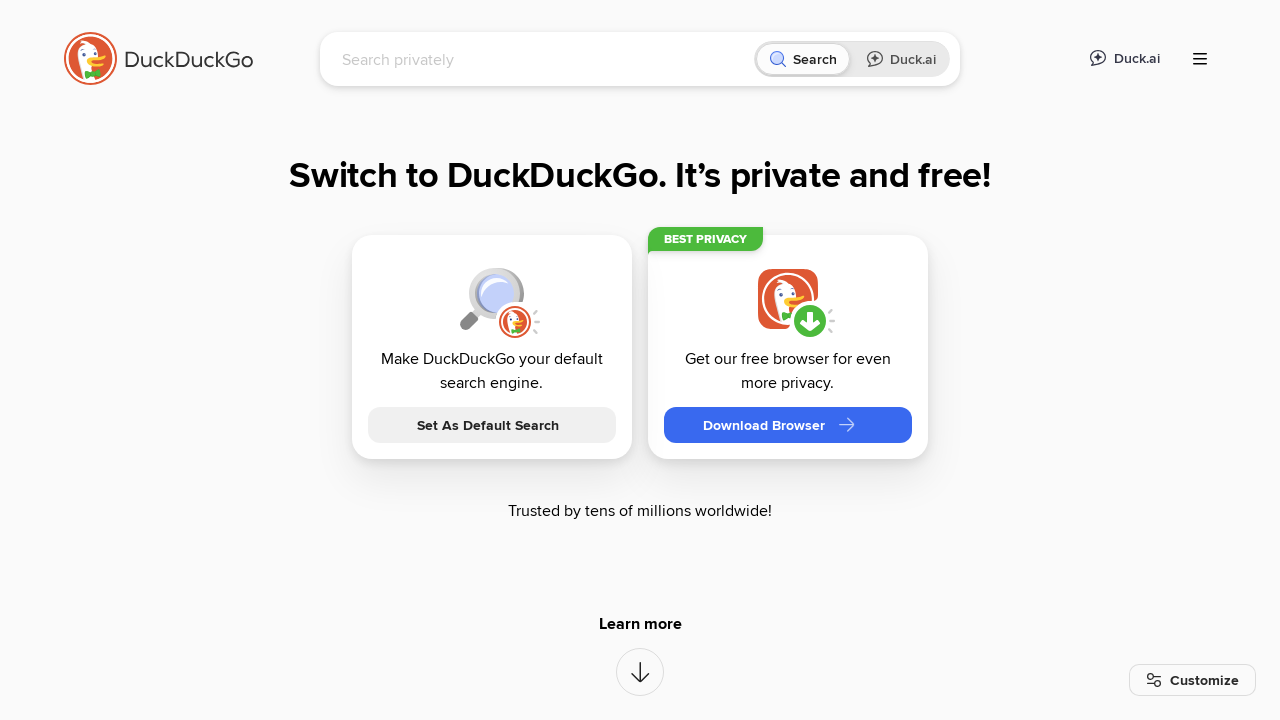

Filled search field with 'LambdaTest' on [name="q"]
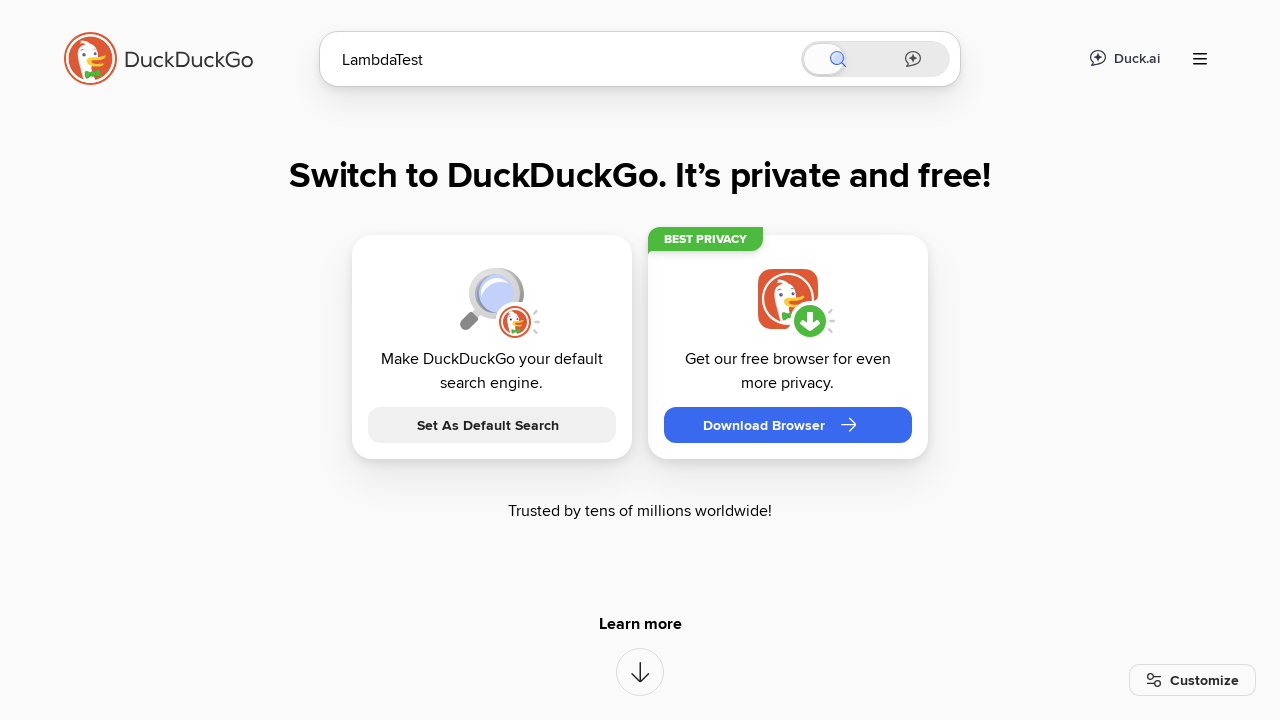

Pressed Enter to submit the search query on [name="q"]
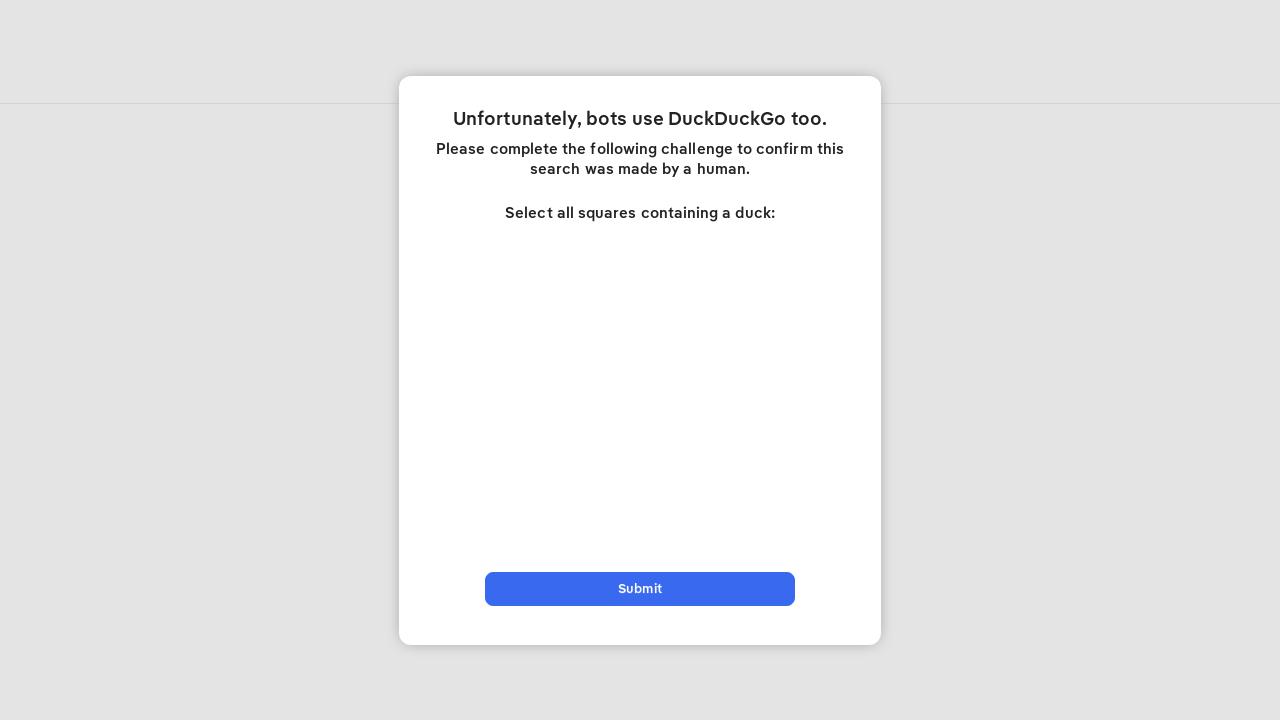

Waited for page to fully load after search submission
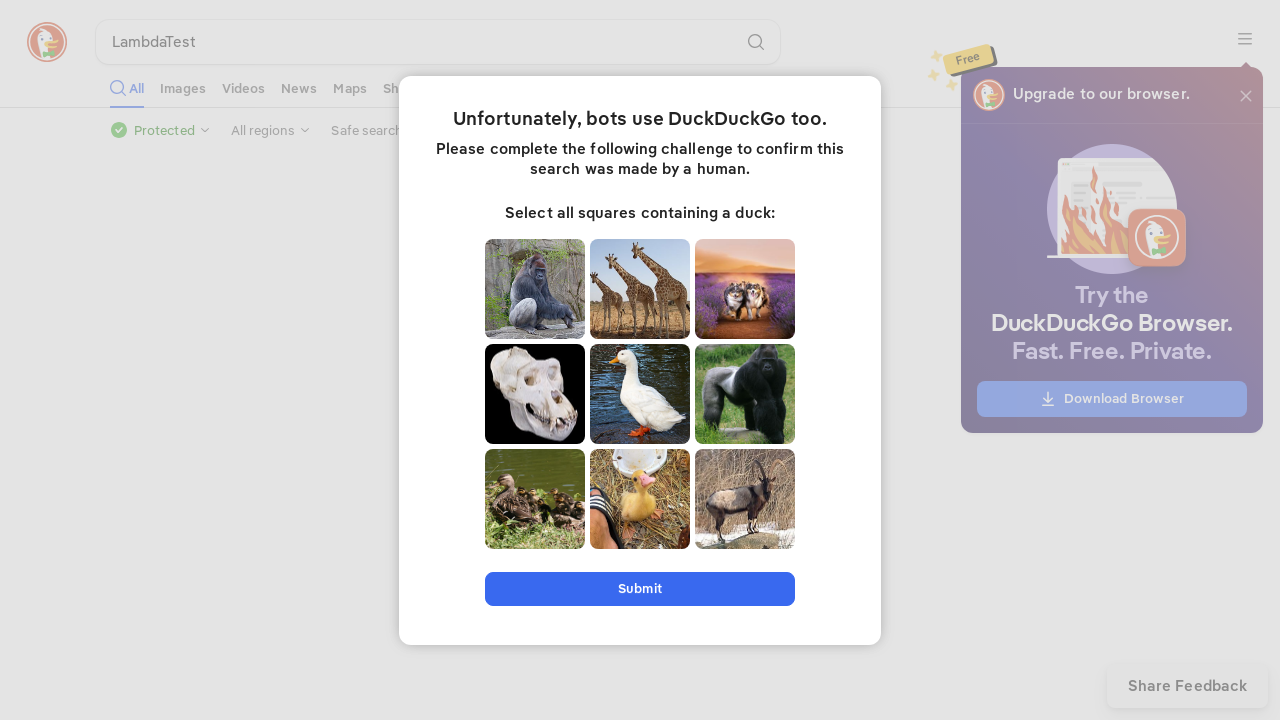

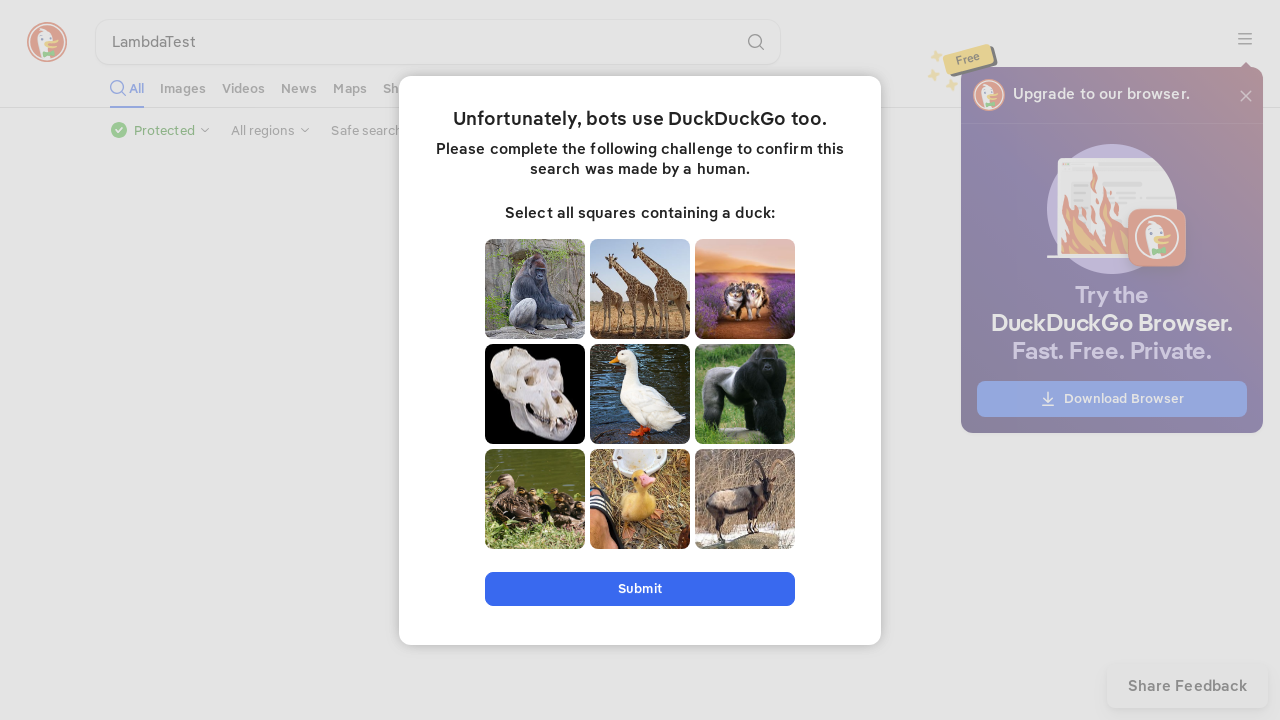